Tests horizontal scrolling functionality by scrolling the page to the right using JavaScript execution on a dashboard page.

Starting URL: https://dashboards.handmadeinteractive.com/jasonlove/

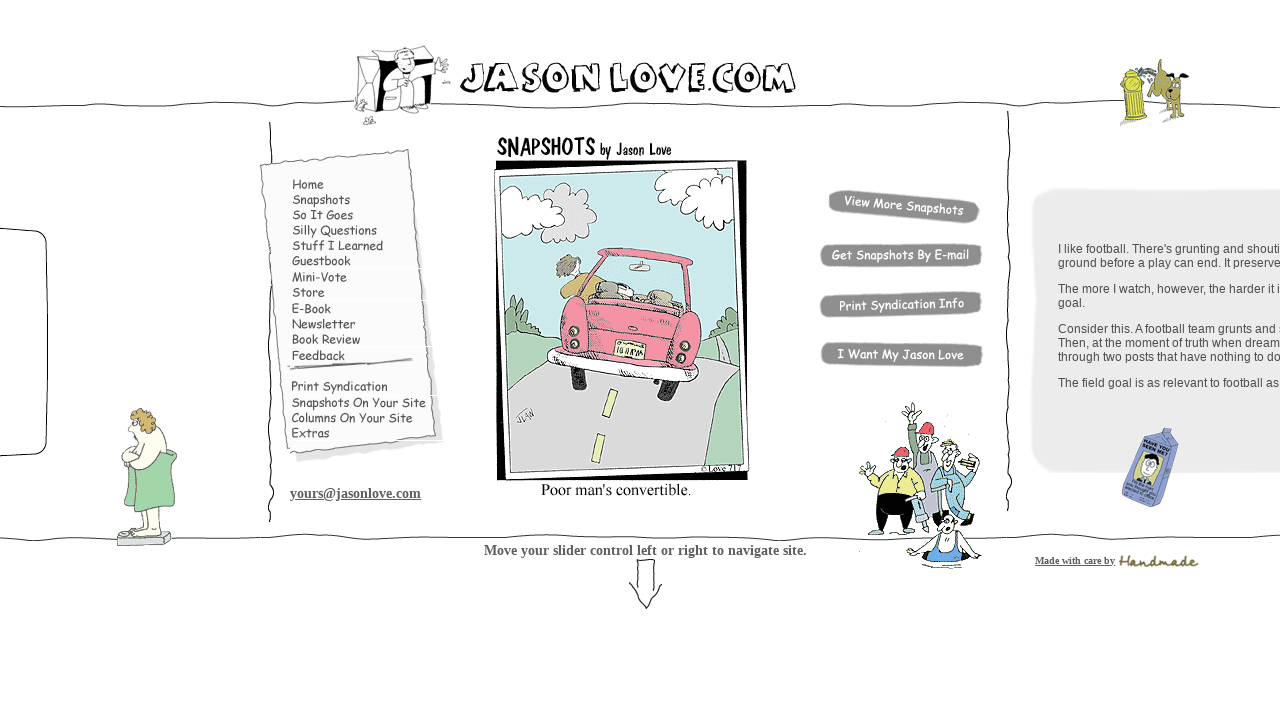

Waited for page to reach domcontentloaded state on dashboard
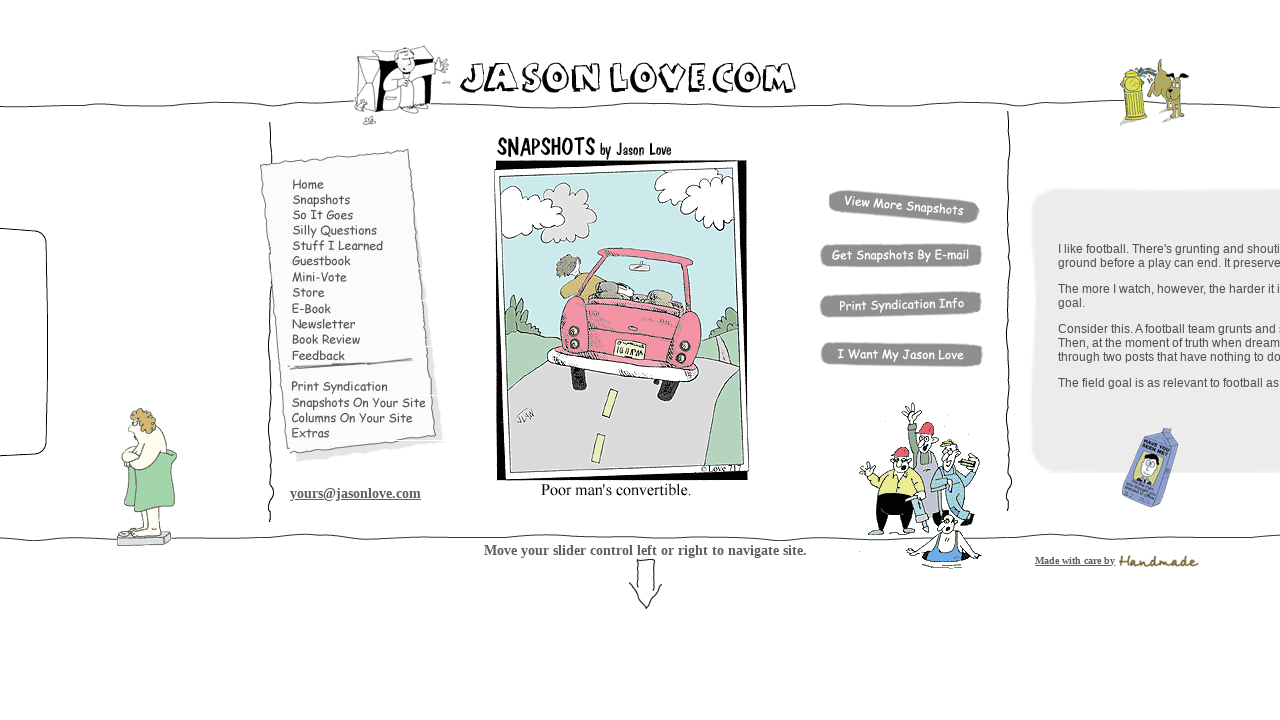

Scrolled page horizontally to the right by 5000 pixels
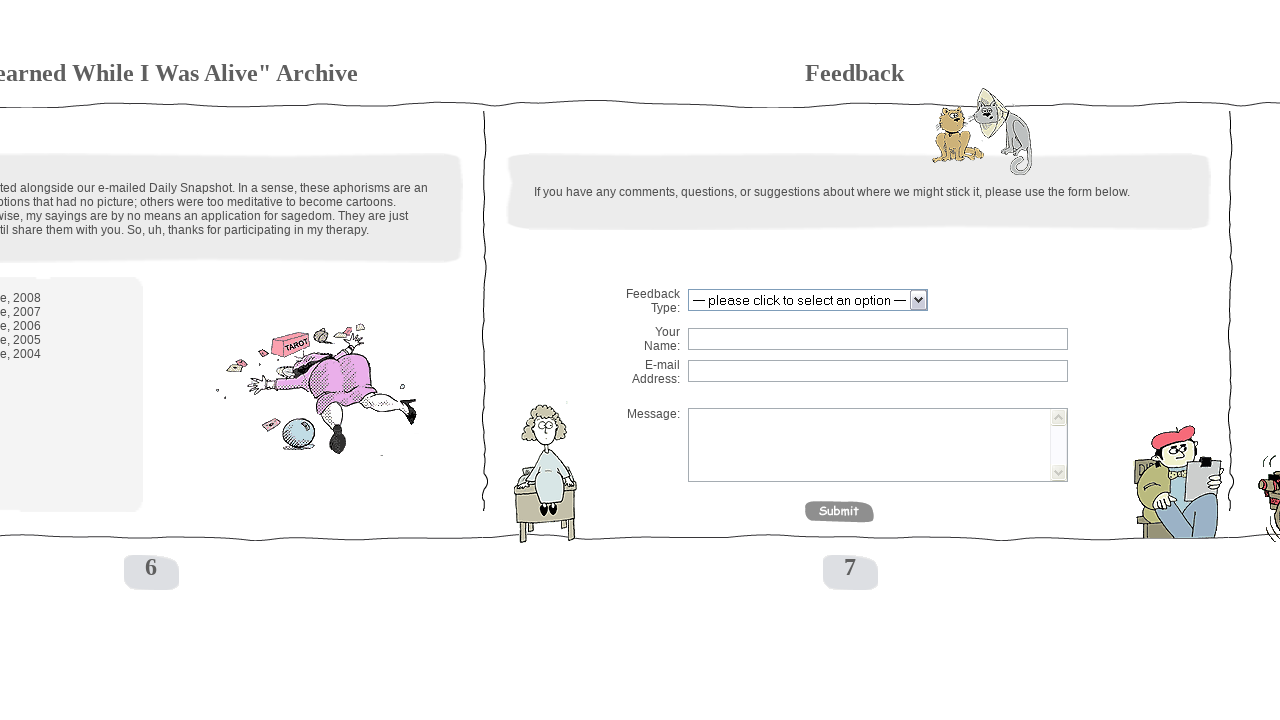

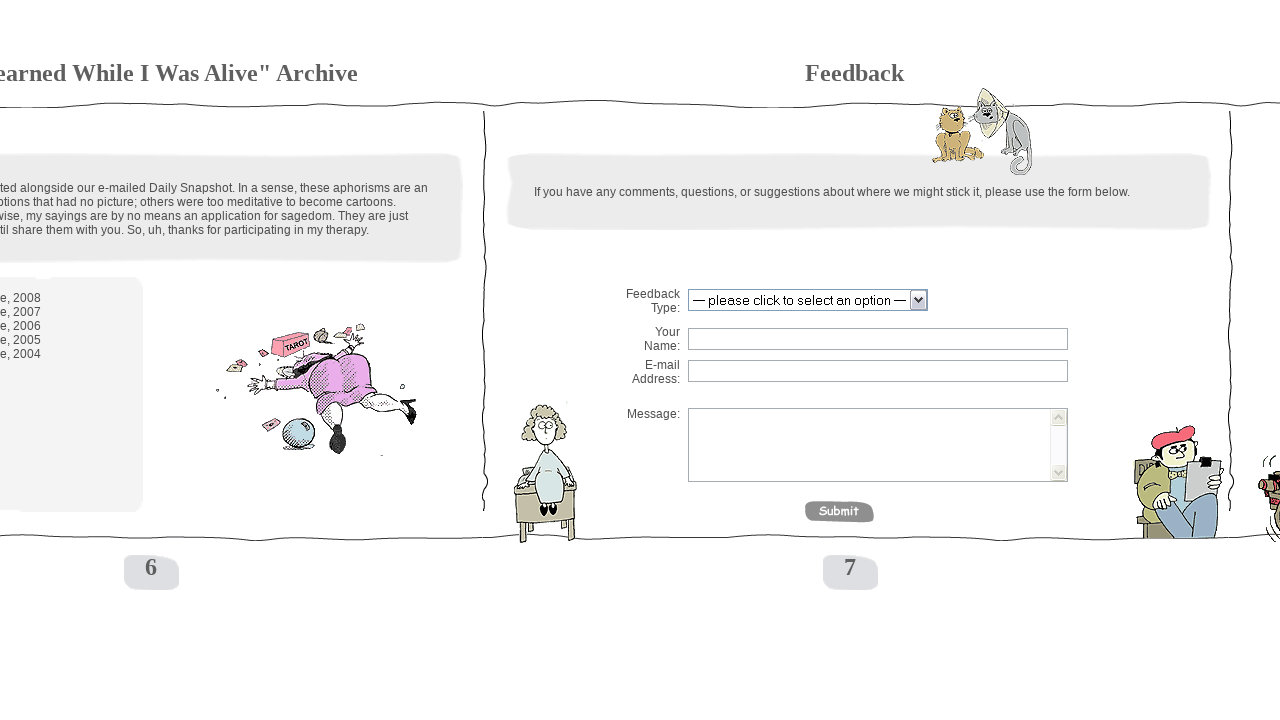